Tests browser navigation functionality by navigating to multiple URLs and using back/forward browser buttons

Starting URL: https://sdacademy.dev

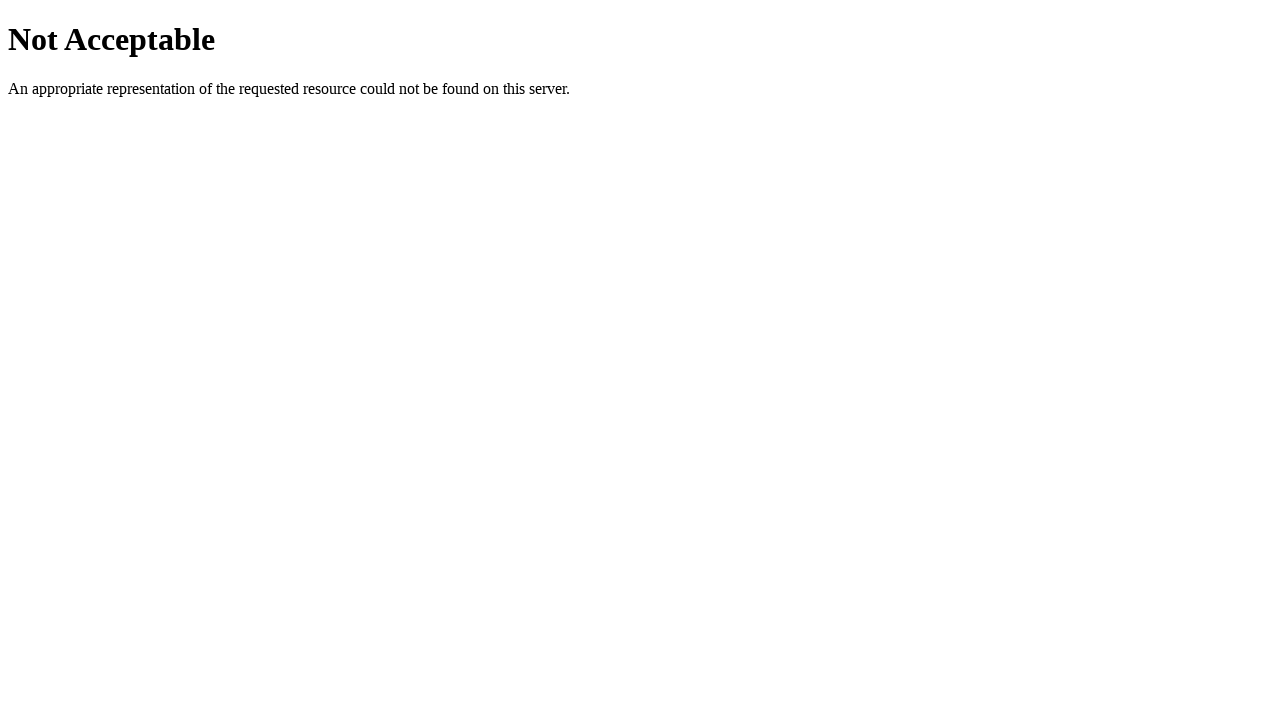

Navigated to https://www.saucedemo.com/inventory.html
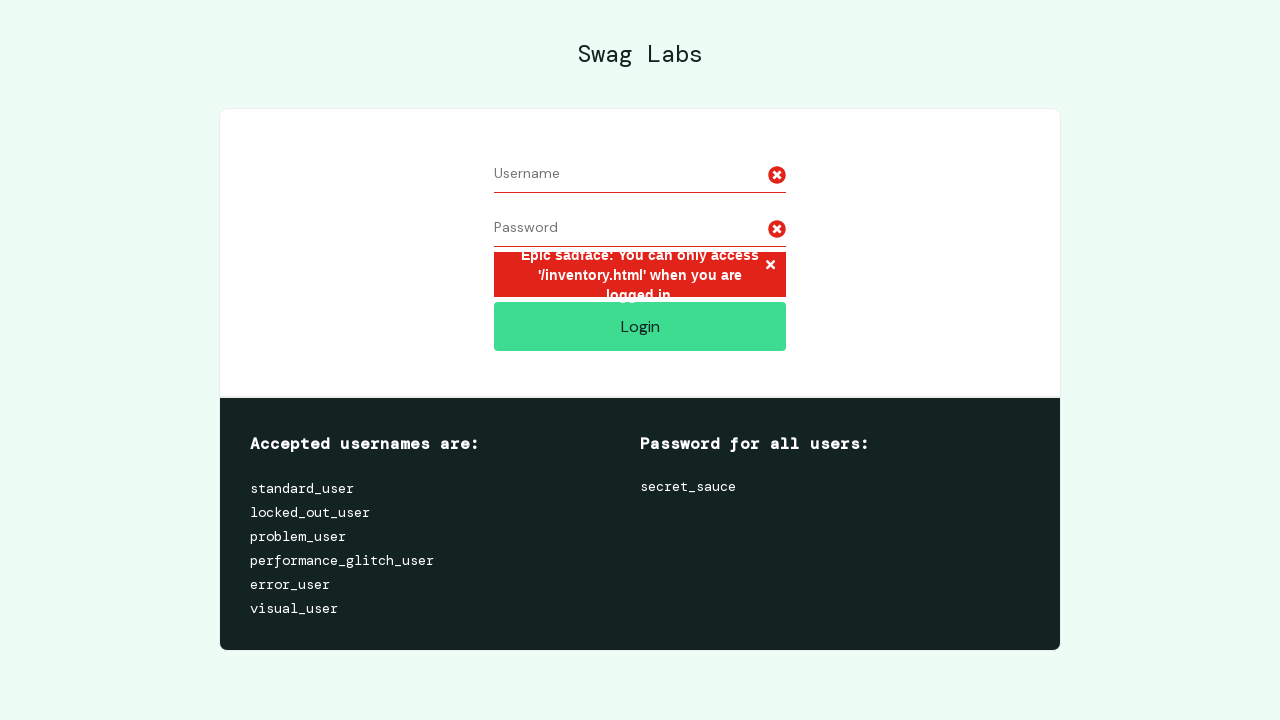

Navigated back to previous page using browser back button
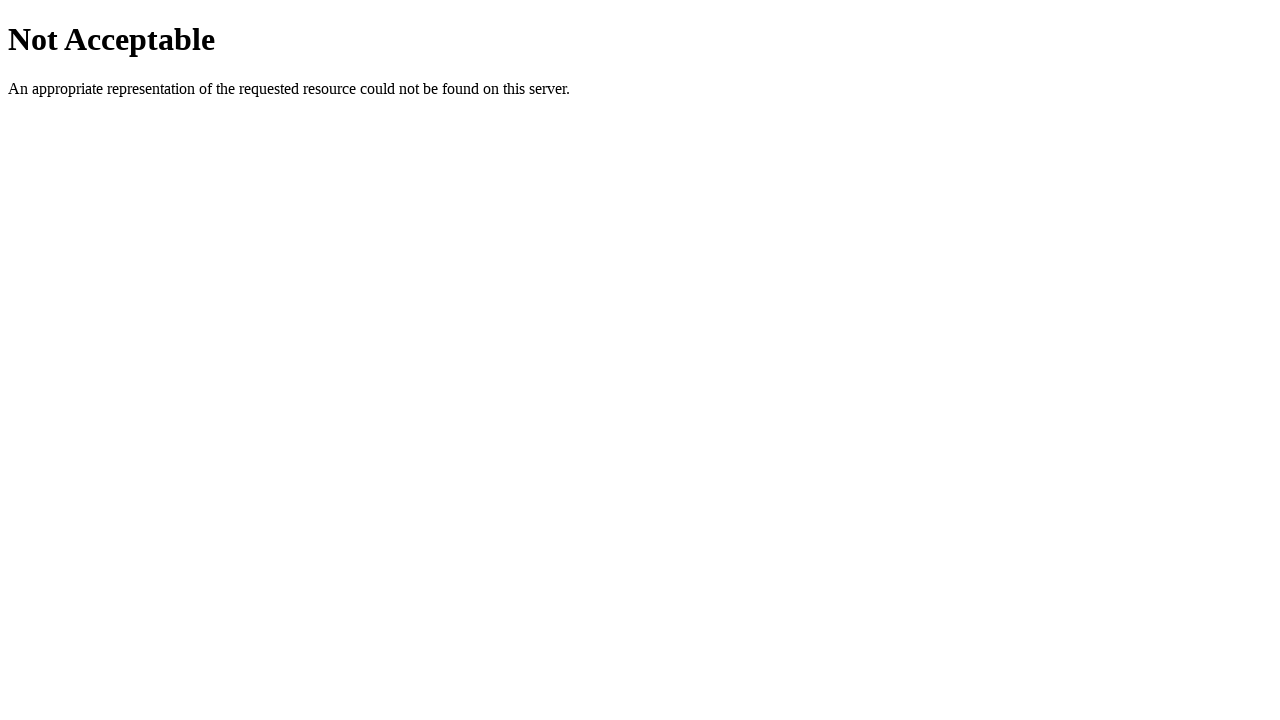

Navigated forward using browser forward button
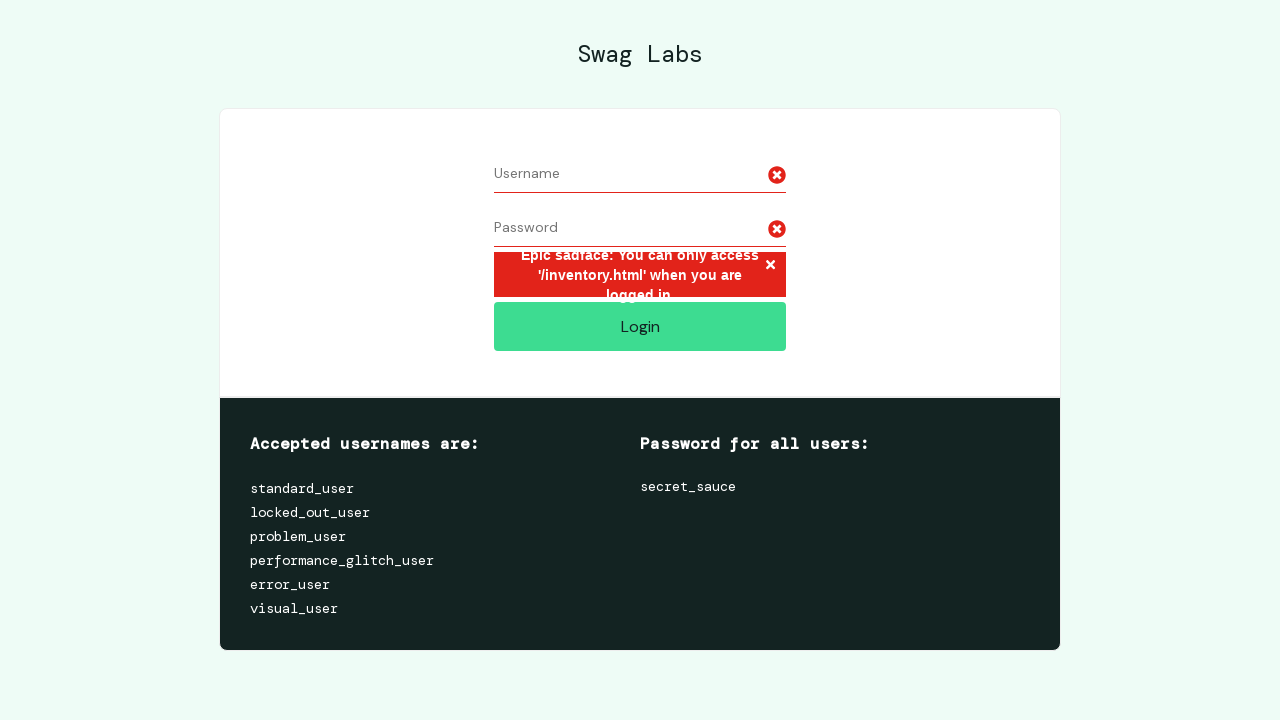

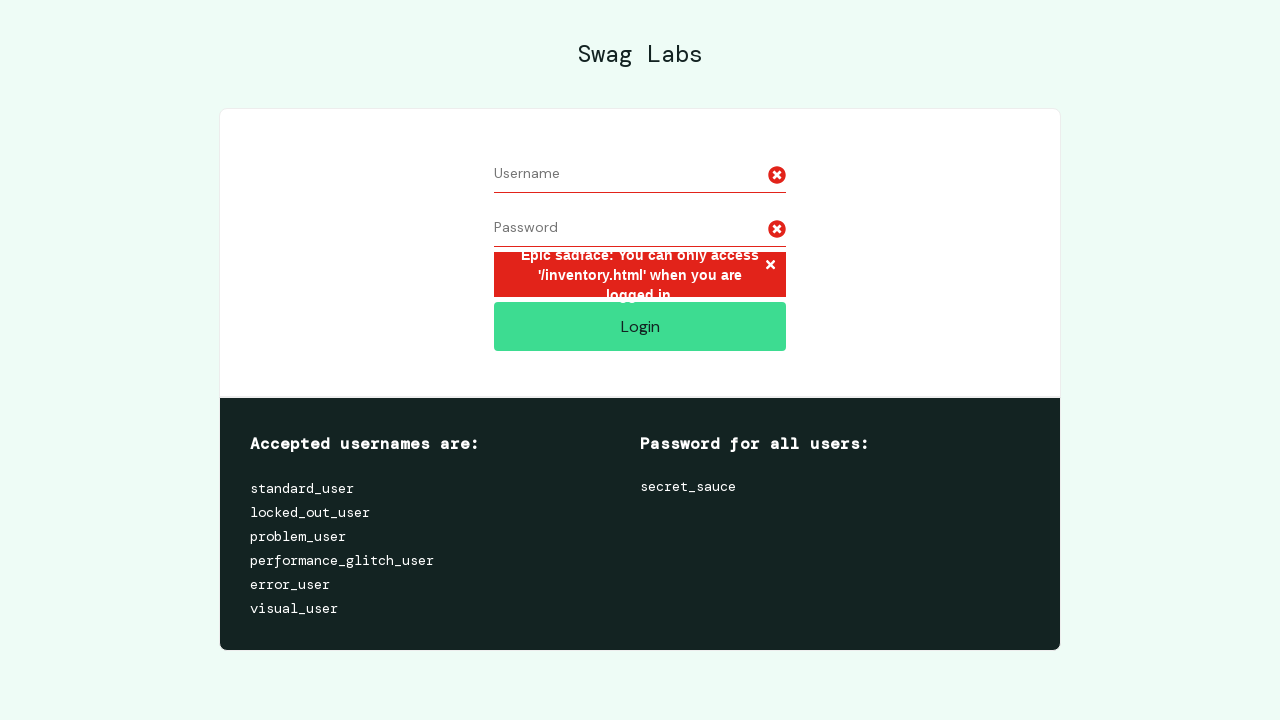